Tests JavaScript prompt alert functionality by clicking a button to trigger a prompt, entering text, and accepting the alert

Starting URL: https://the-internet.herokuapp.com/javascript_alerts

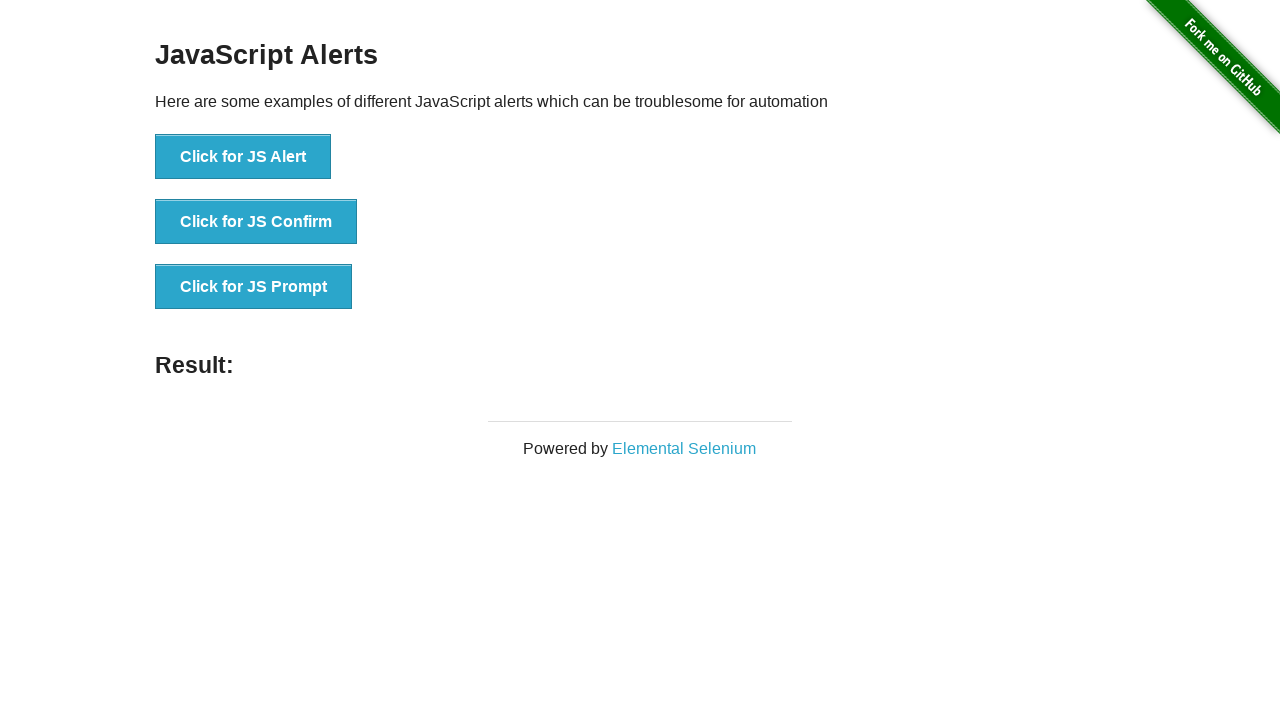

Clicked button to trigger JS prompt alert at (254, 287) on xpath=//button[@onclick='jsPrompt()']
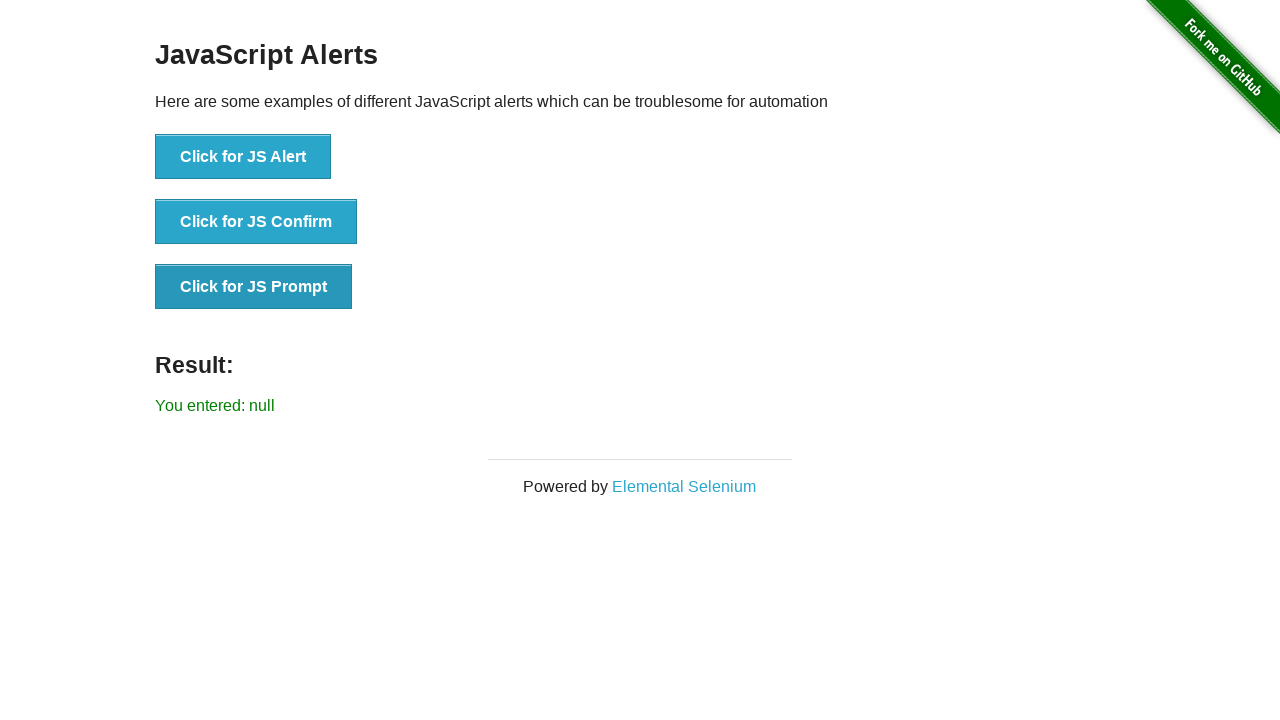

Set up dialog handler to accept prompt with text 'hello world, welcome to testing'
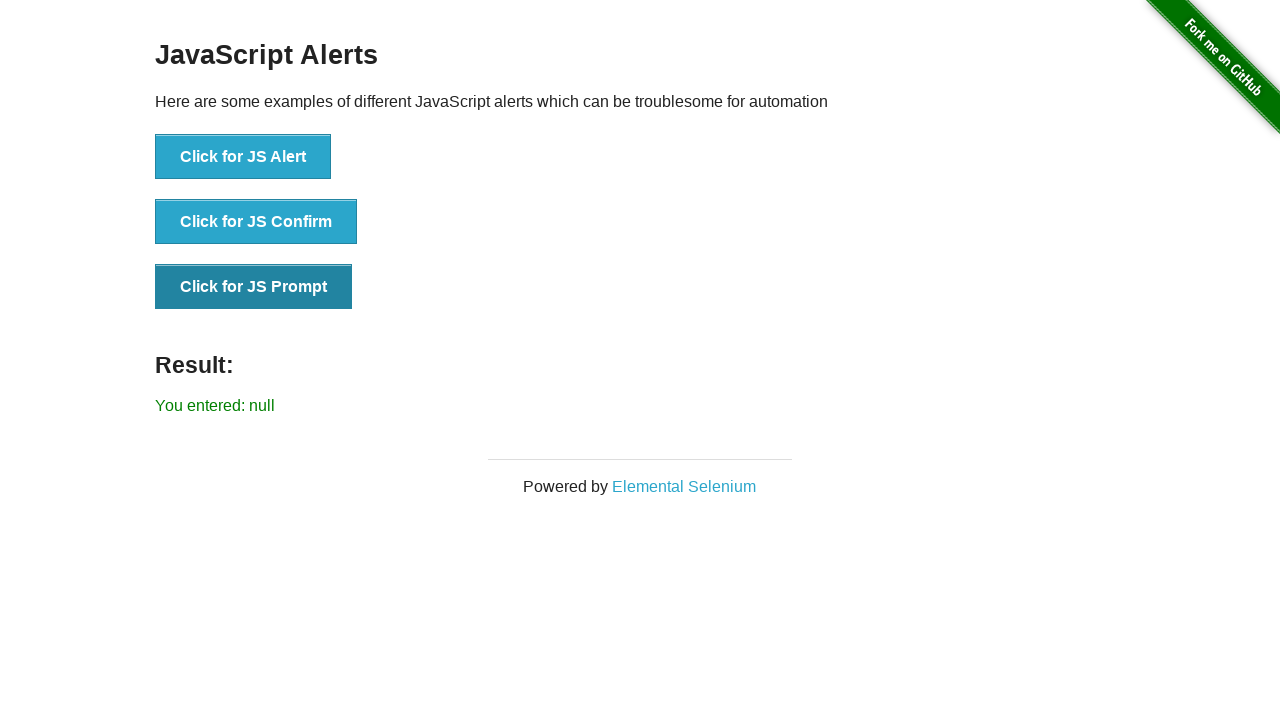

Clicked button again to trigger prompt with handler active at (254, 287) on xpath=//button[@onclick='jsPrompt()']
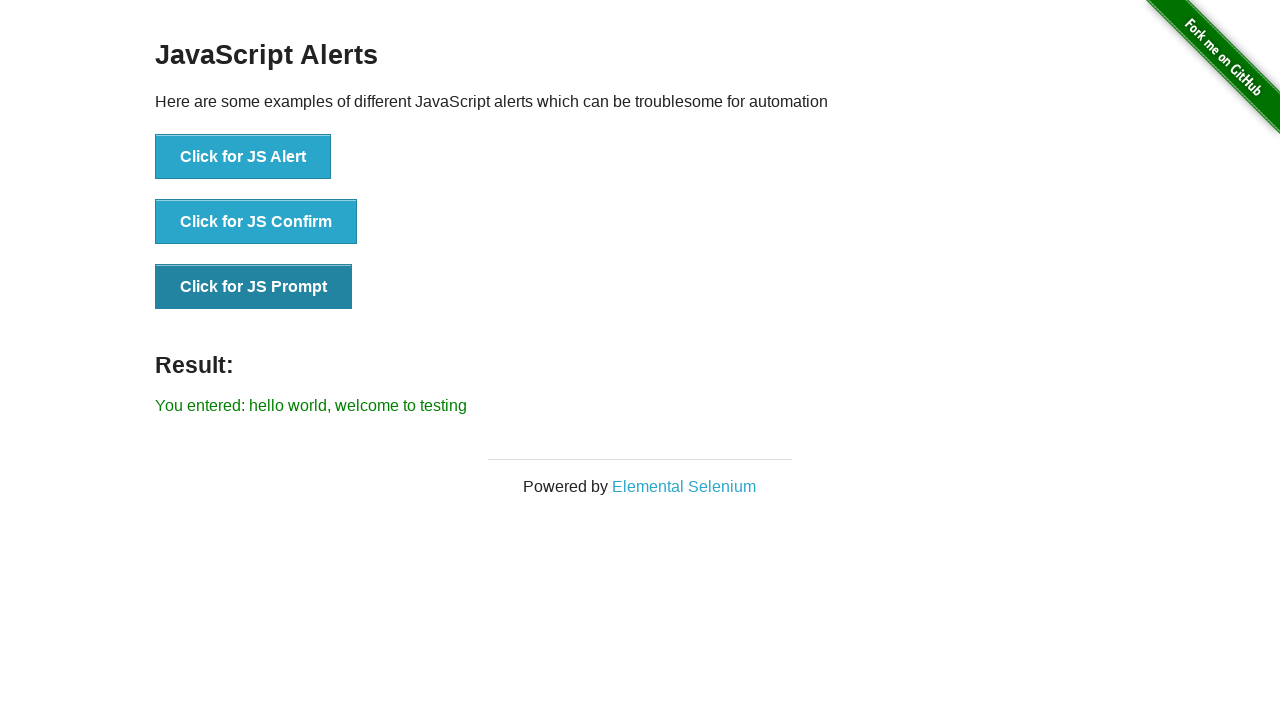

Waited for result element to appear
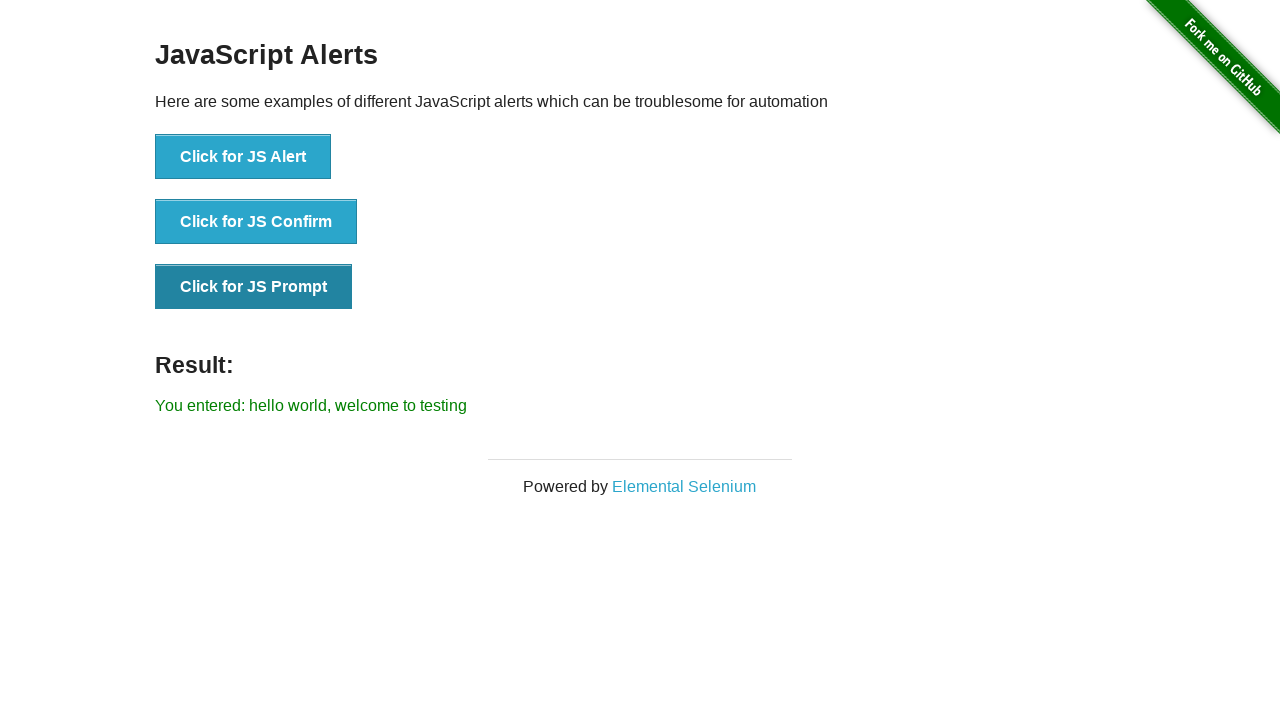

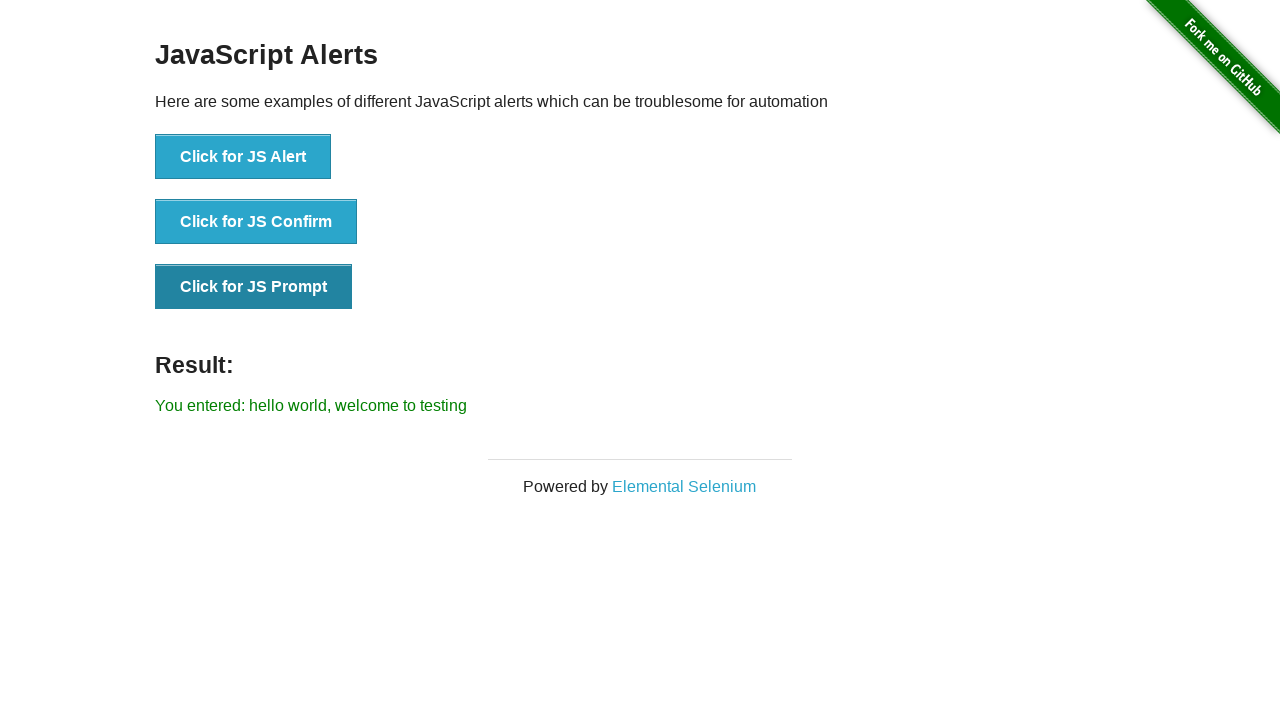